Tests checkbox and radio button selection states by clicking elements and verifying their selected/unselected states

Starting URL: https://automationfc.github.io/basic-form/index.html

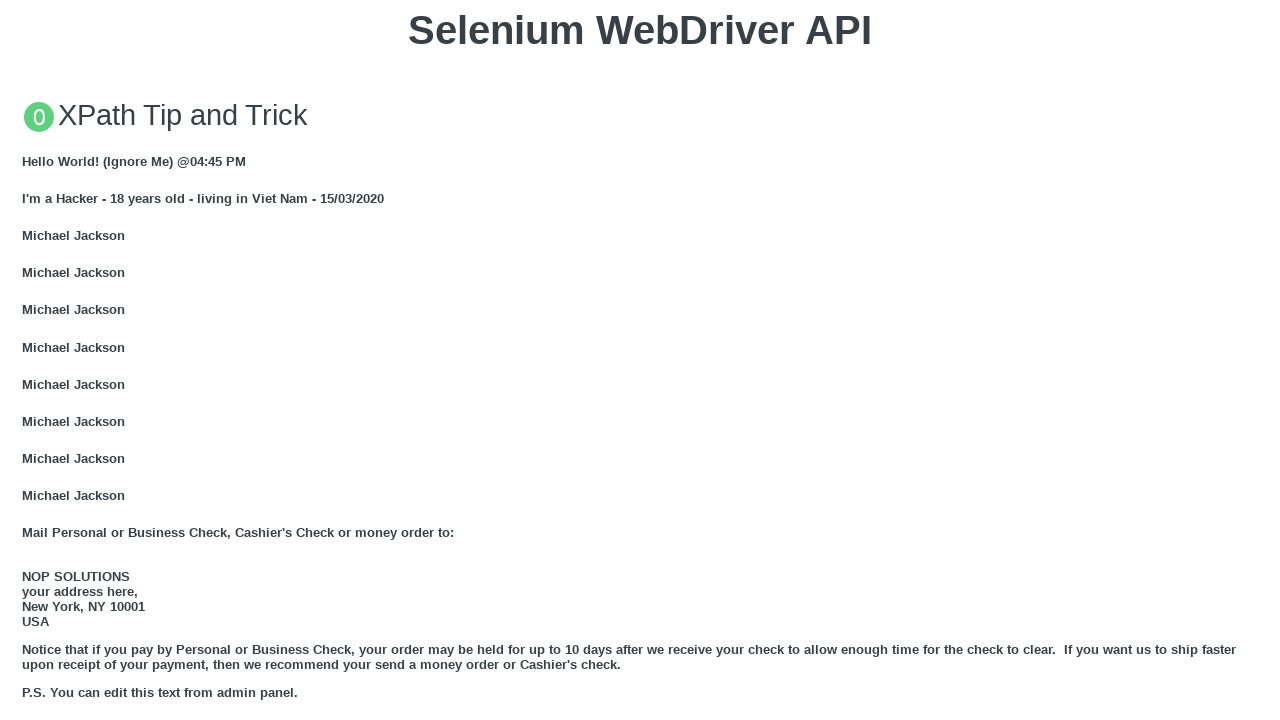

Reloaded the page
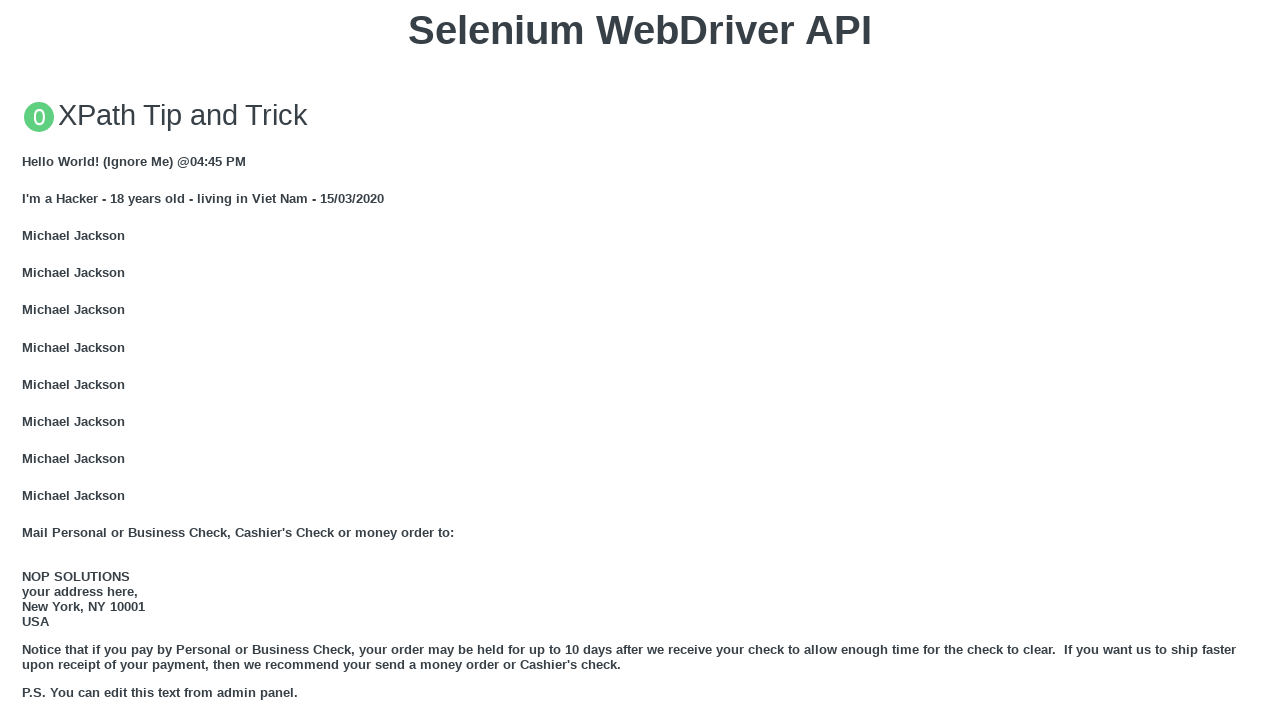

Clicked the 'Under 18' radio button at (28, 360) on #under_18
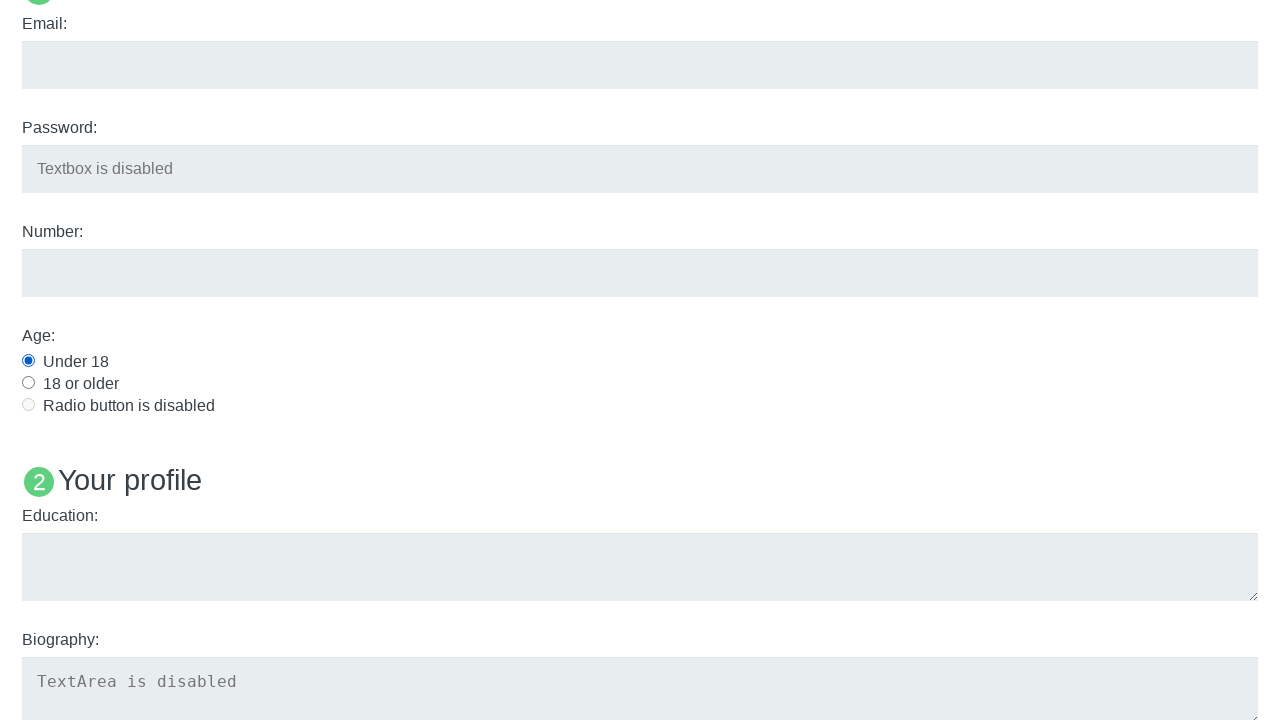

Clicked the 'Java' checkbox at (28, 361) on #java
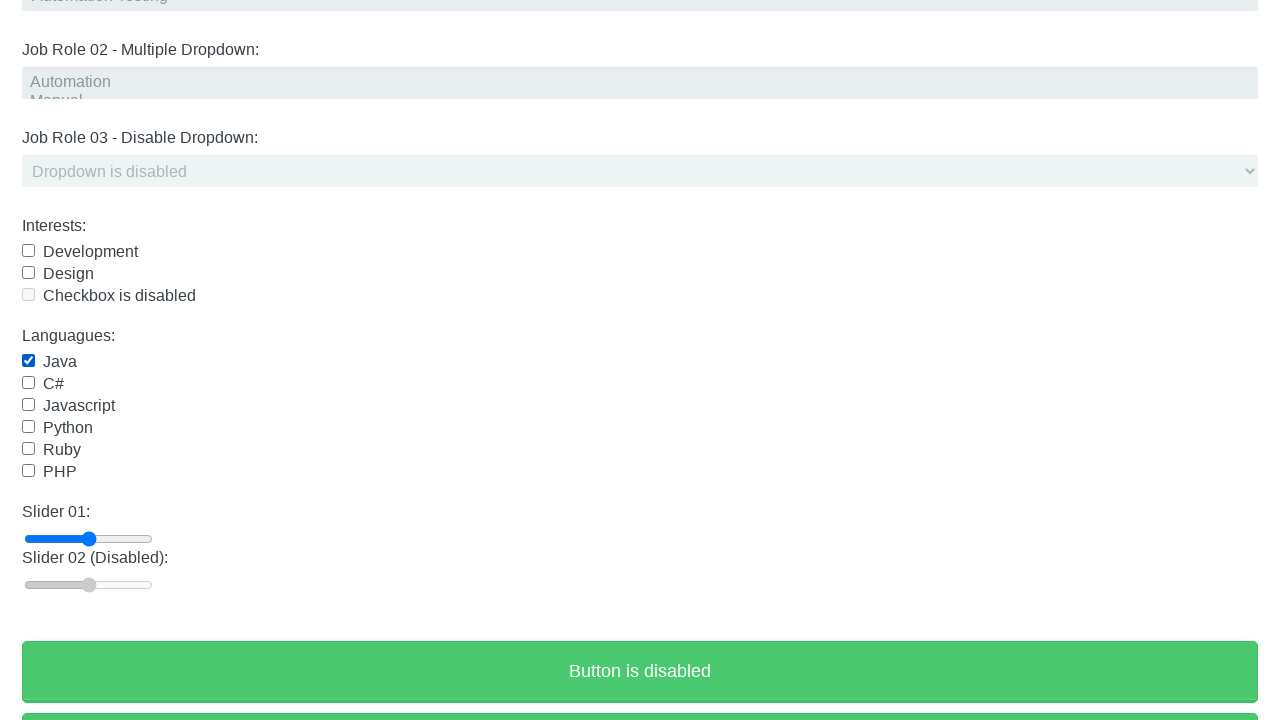

Verified that 'Under 18' radio button is checked
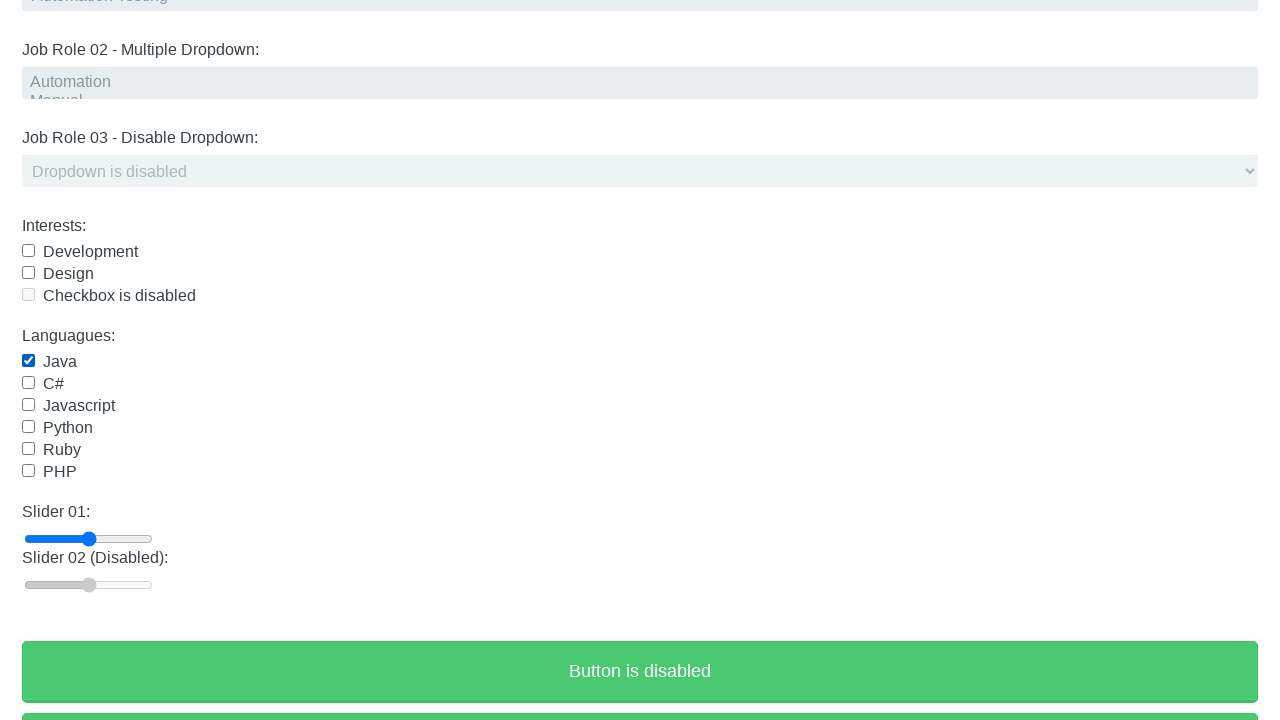

Verified that 'Java' checkbox is checked
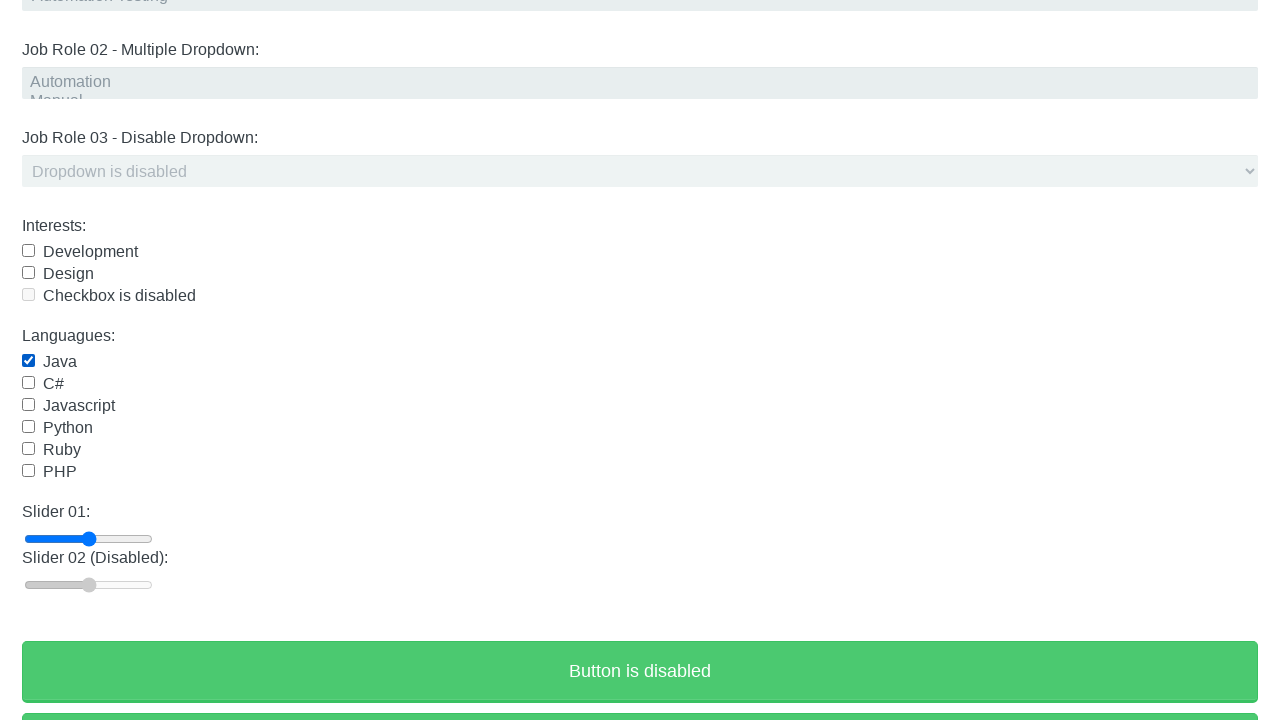

Clicked the 'Java' checkbox to uncheck it at (28, 361) on #java
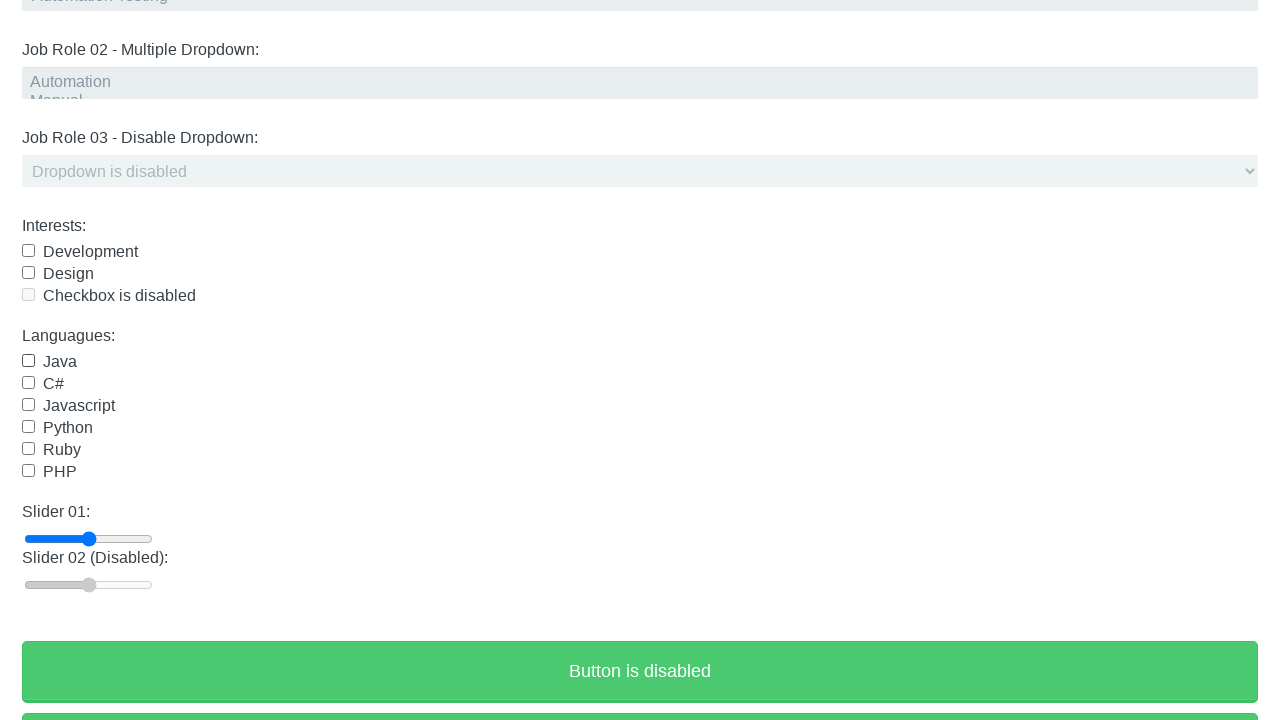

Verified that 'Under 18' radio button is still checked
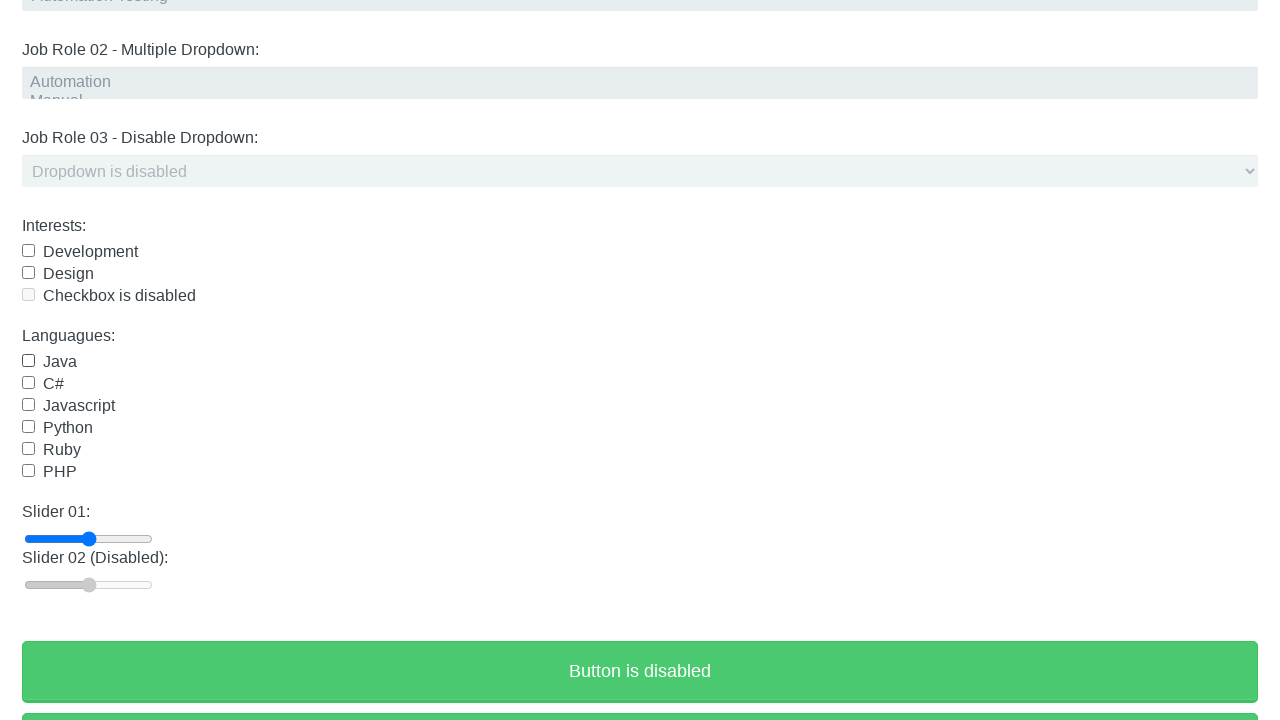

Verified that 'Java' checkbox is now unchecked
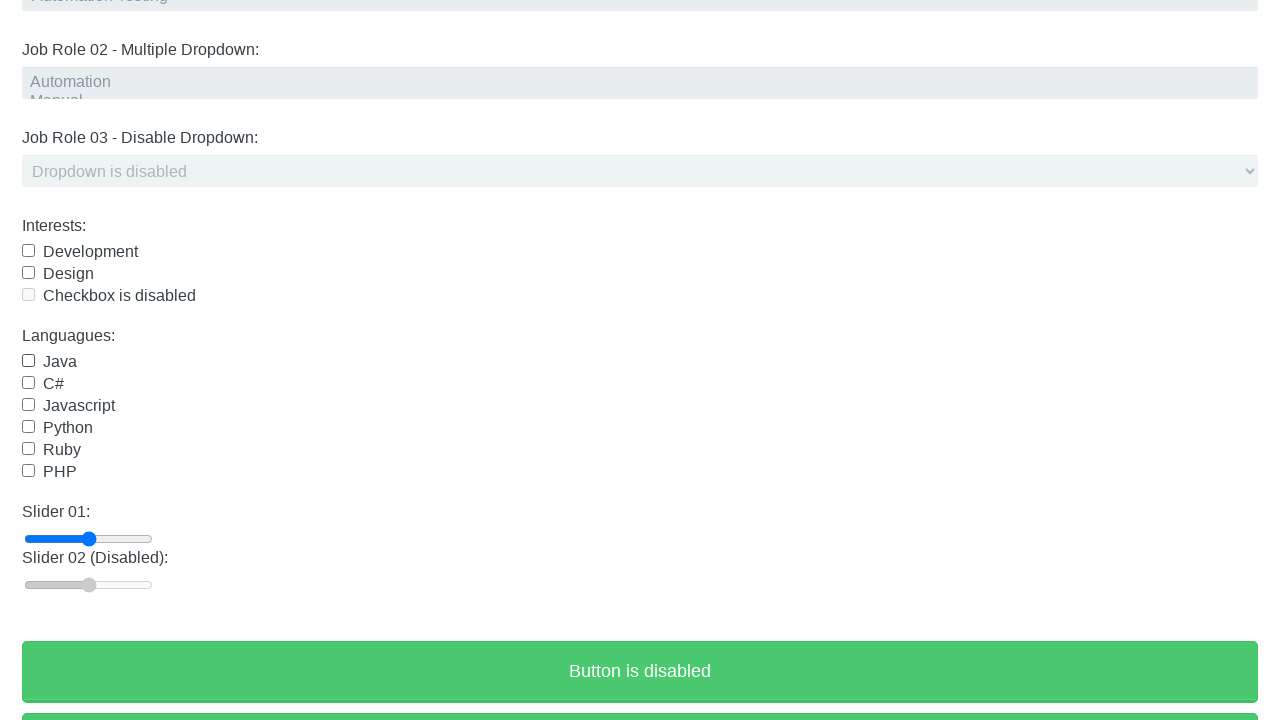

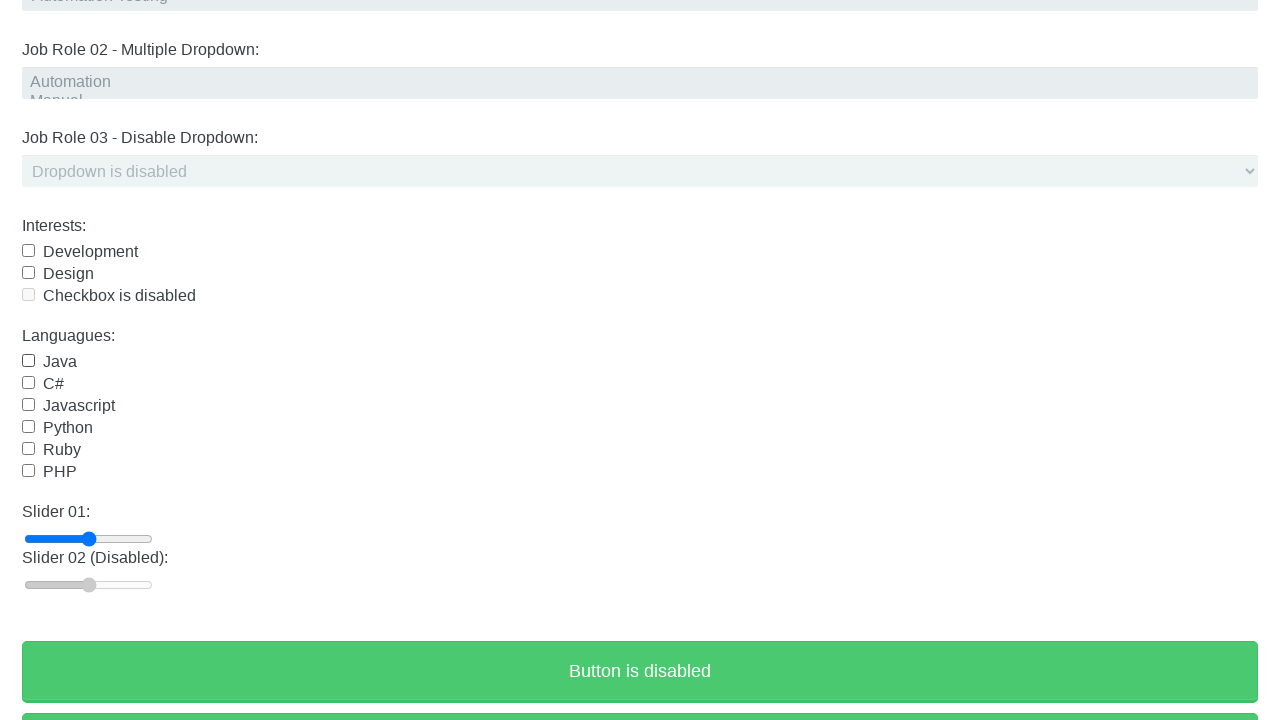